Solves a mathematical captcha by extracting a value from an element attribute, calculating the result, and submitting the form with checkbox selections

Starting URL: http://suninjuly.github.io/get_attribute.html

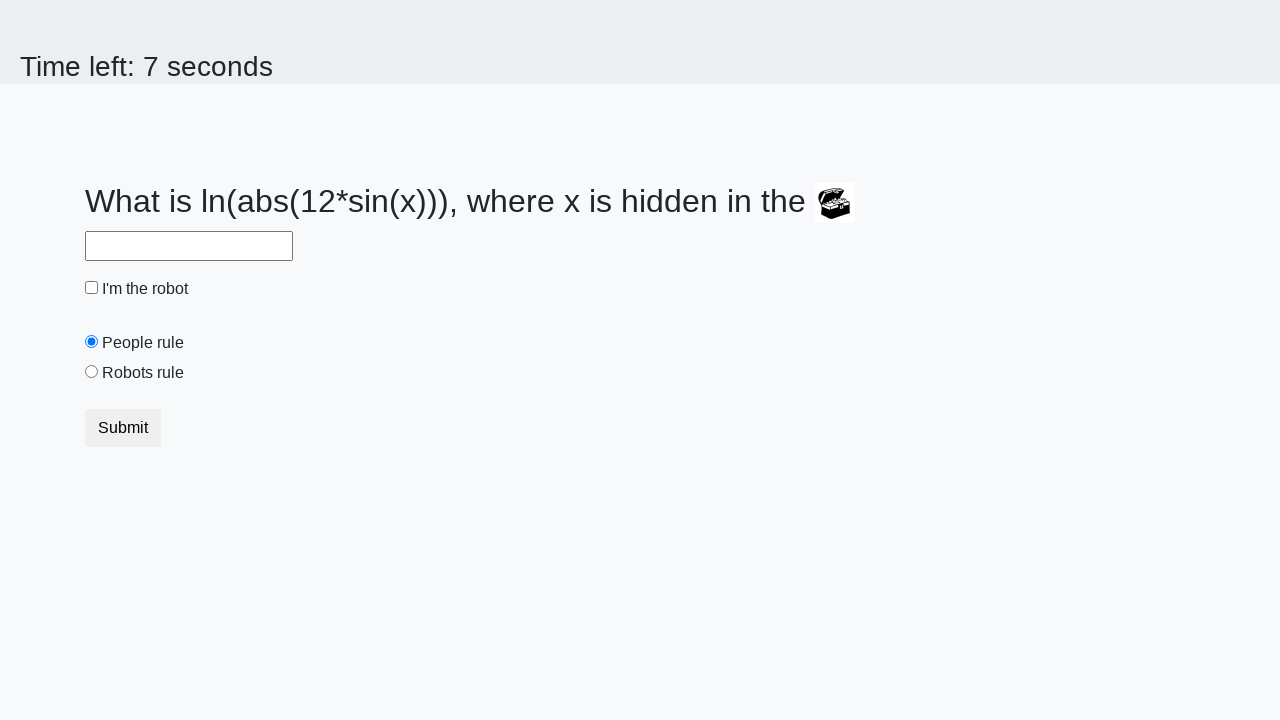

Located treasure element
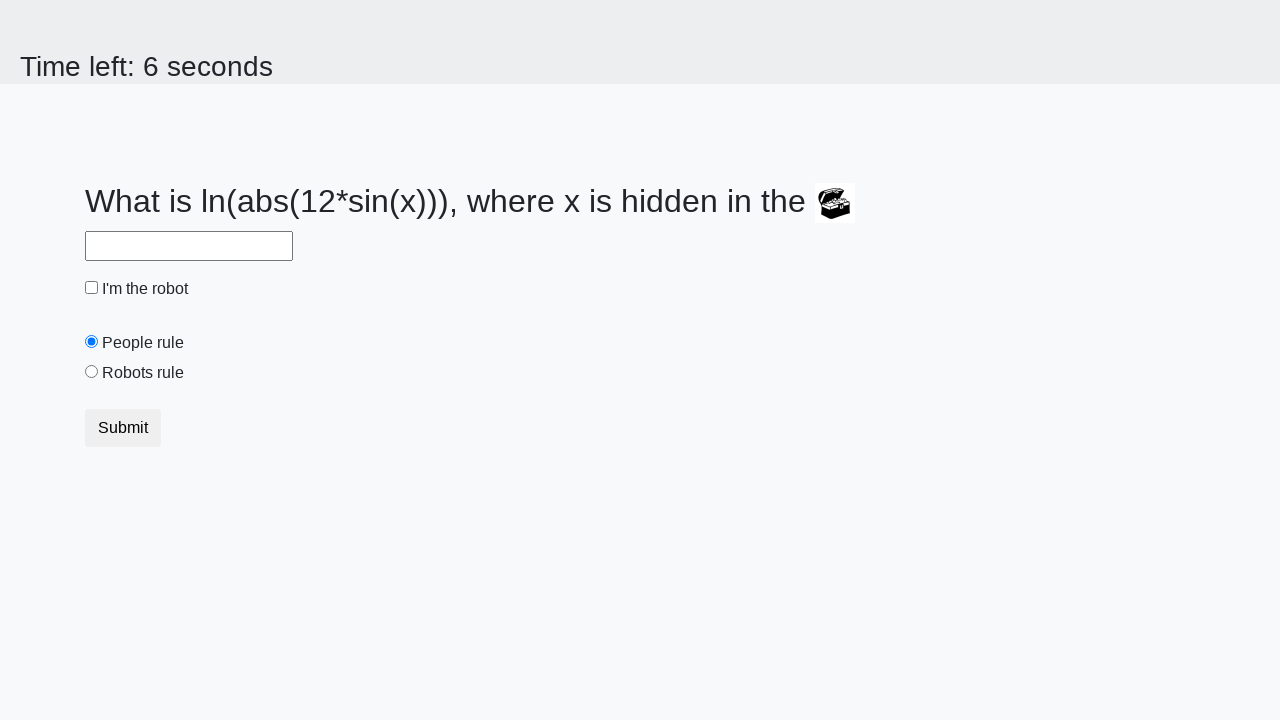

Extracted valuex attribute from treasure element: 699
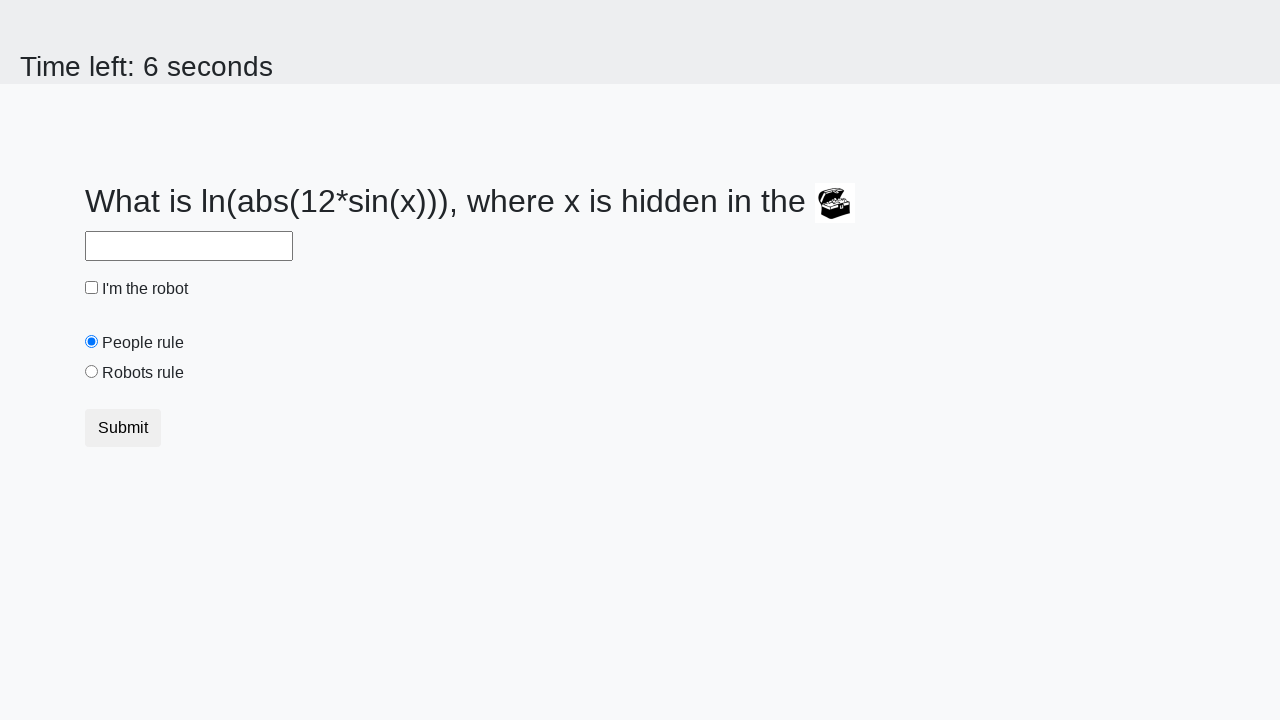

Calculated captcha result using mathematical formula: 2.4848971212955693
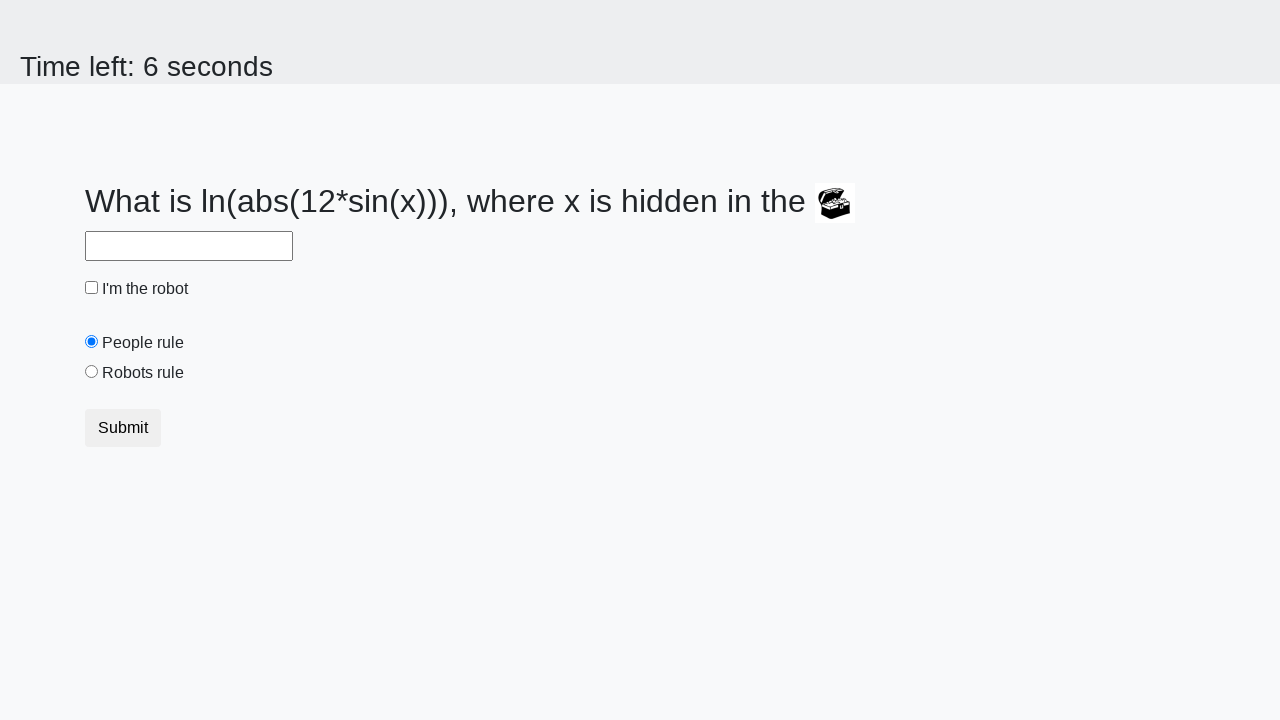

Filled answer field with calculated value on #answer
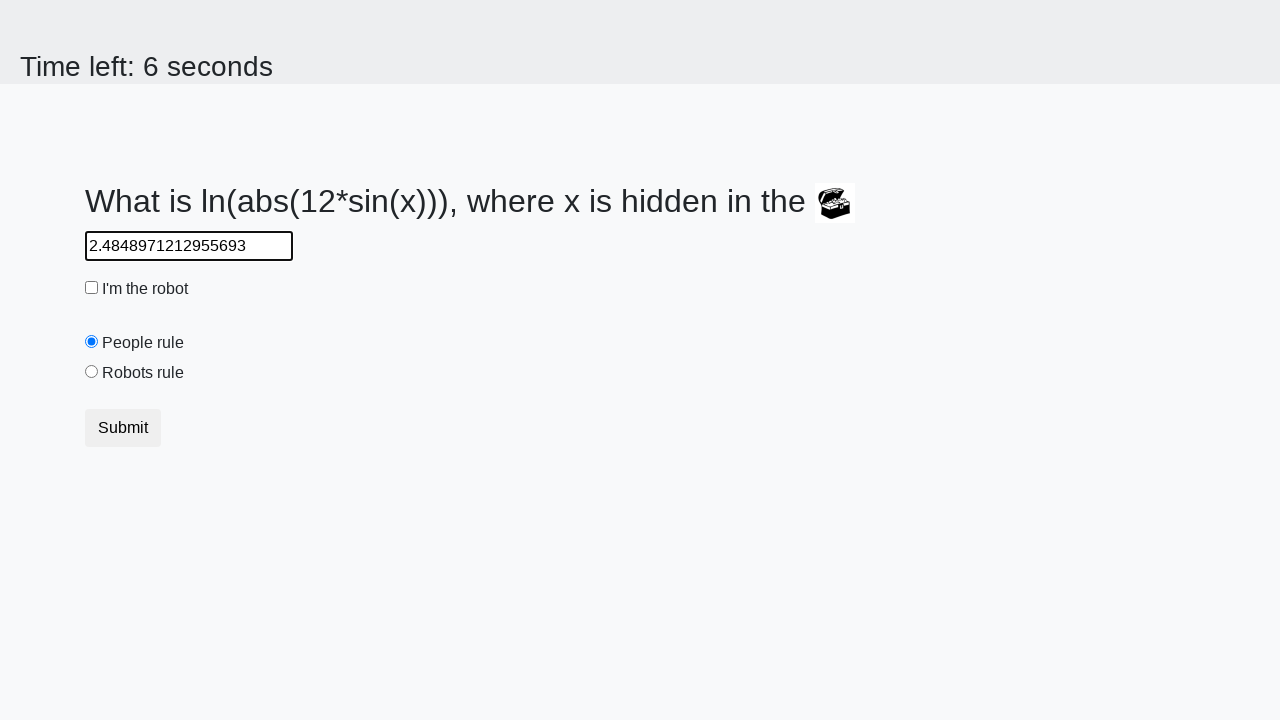

Clicked robot checkbox at (92, 288) on #robotCheckbox
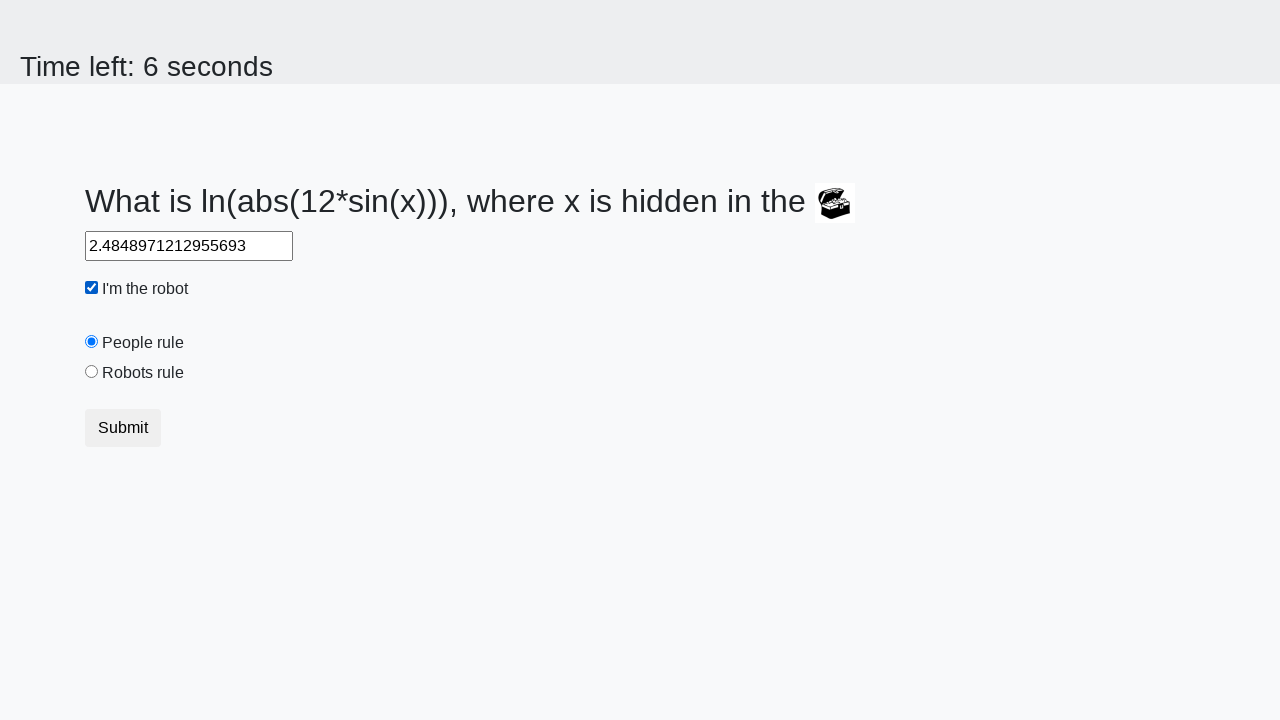

Selected robots rule radio button at (92, 372) on #robotsRule
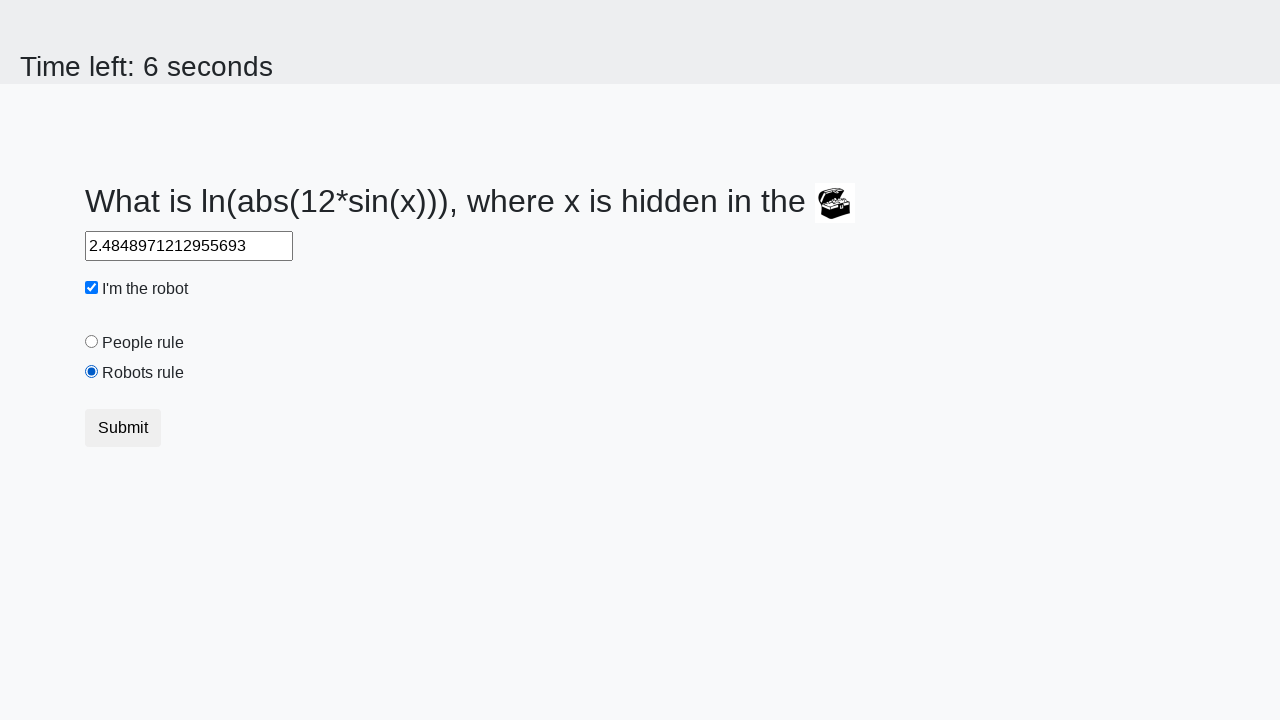

Clicked submit button to complete the form at (123, 428) on .btn.btn-default
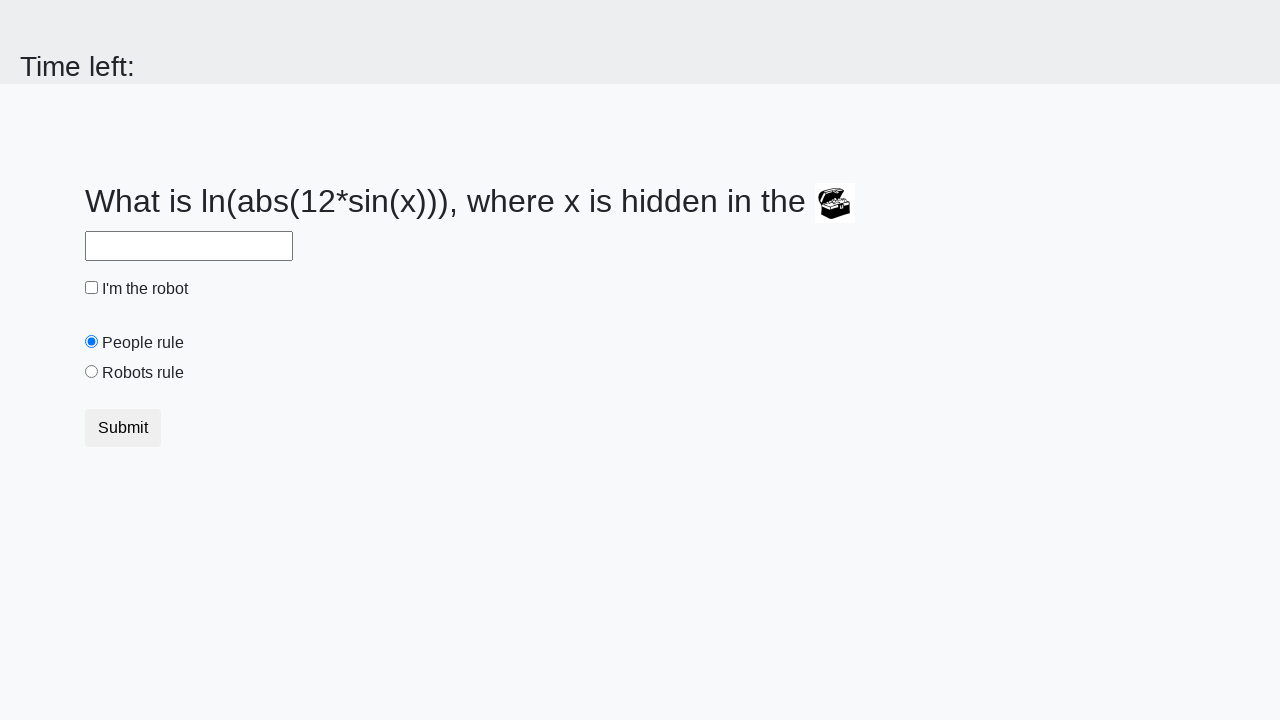

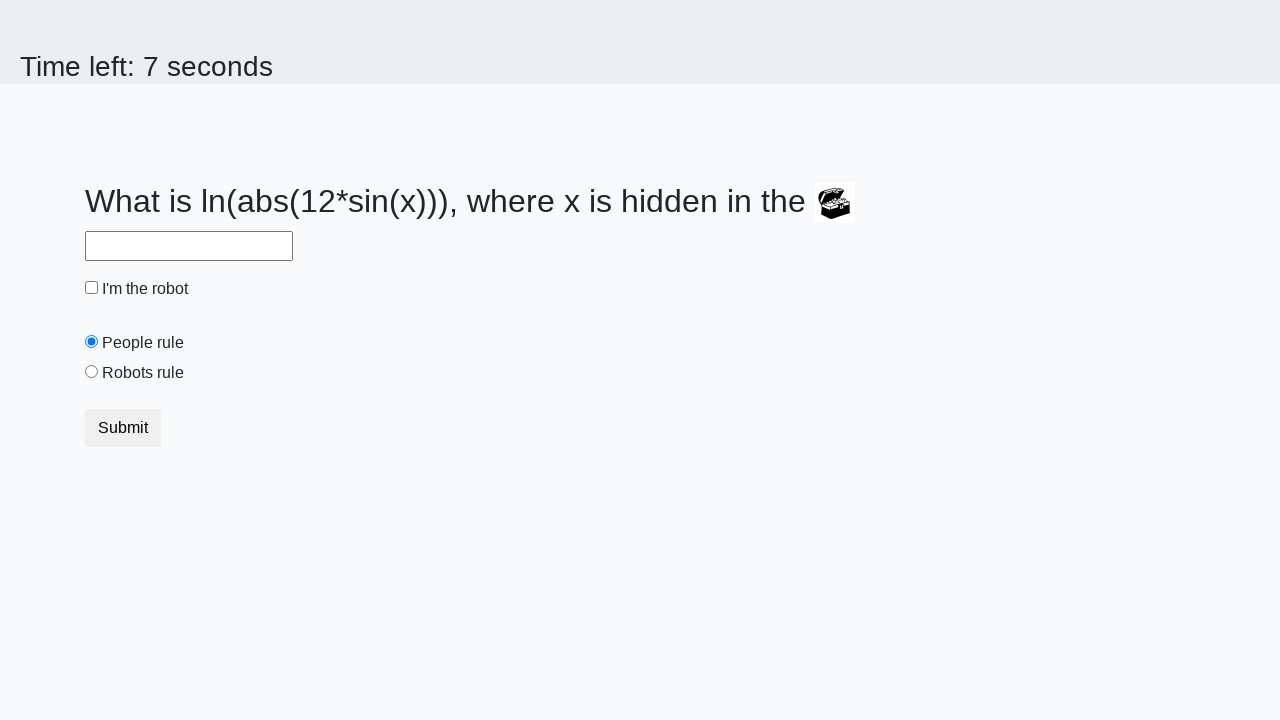